Tests the contact form by filling out all fields and submitting the form with alert handling

Starting URL: https://www.demoblaze.com/index.html

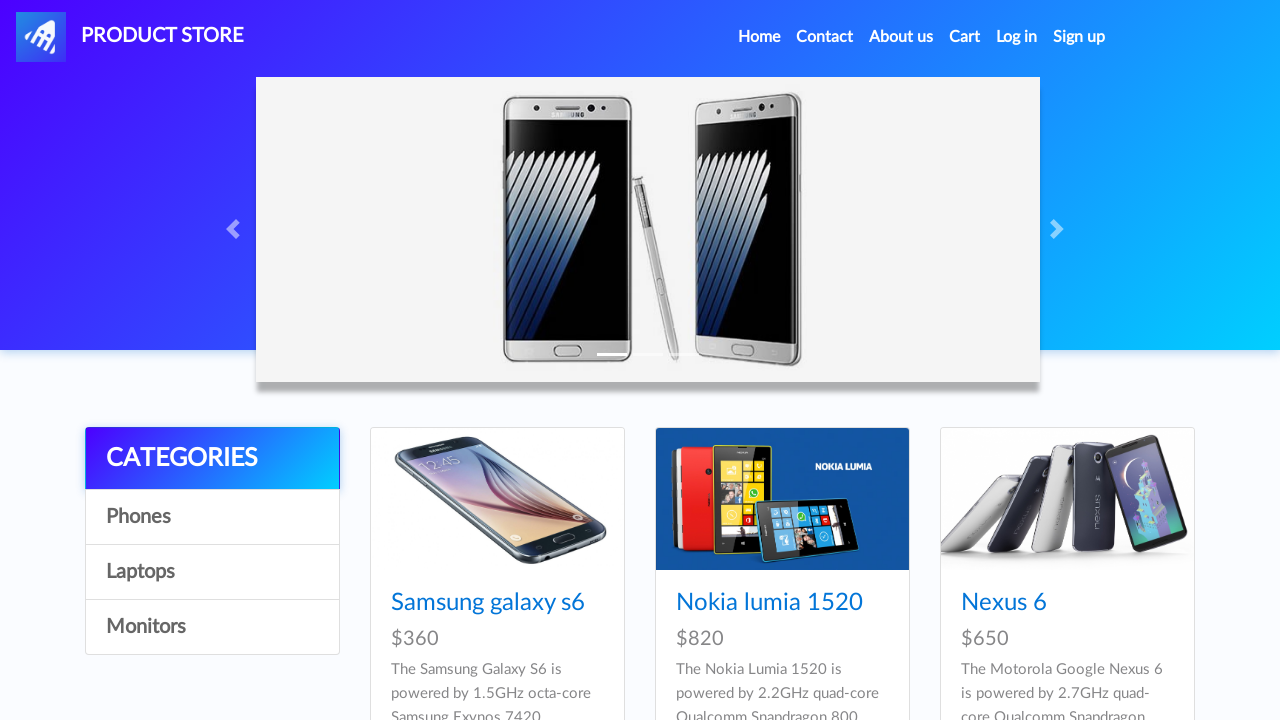

Clicked on Contact link in navigation at (825, 37) on xpath=//a[contains(@data-target, '#exampleModal')]
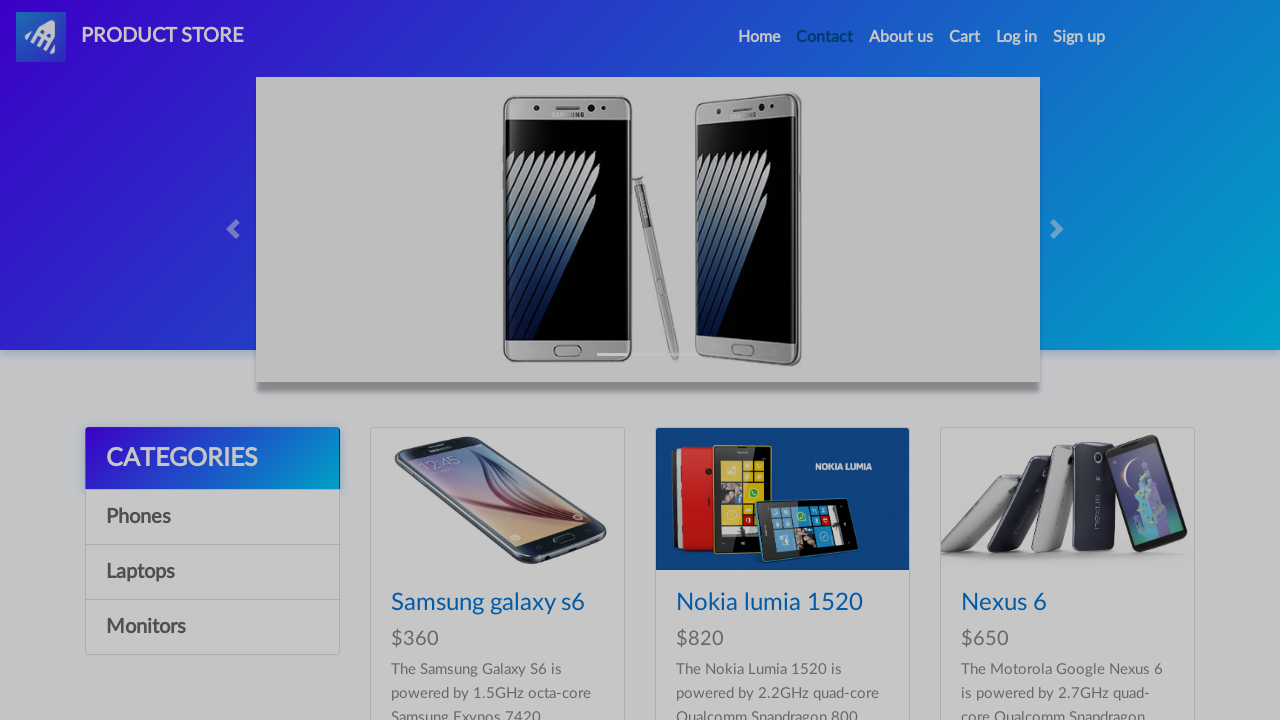

Contact modal appeared
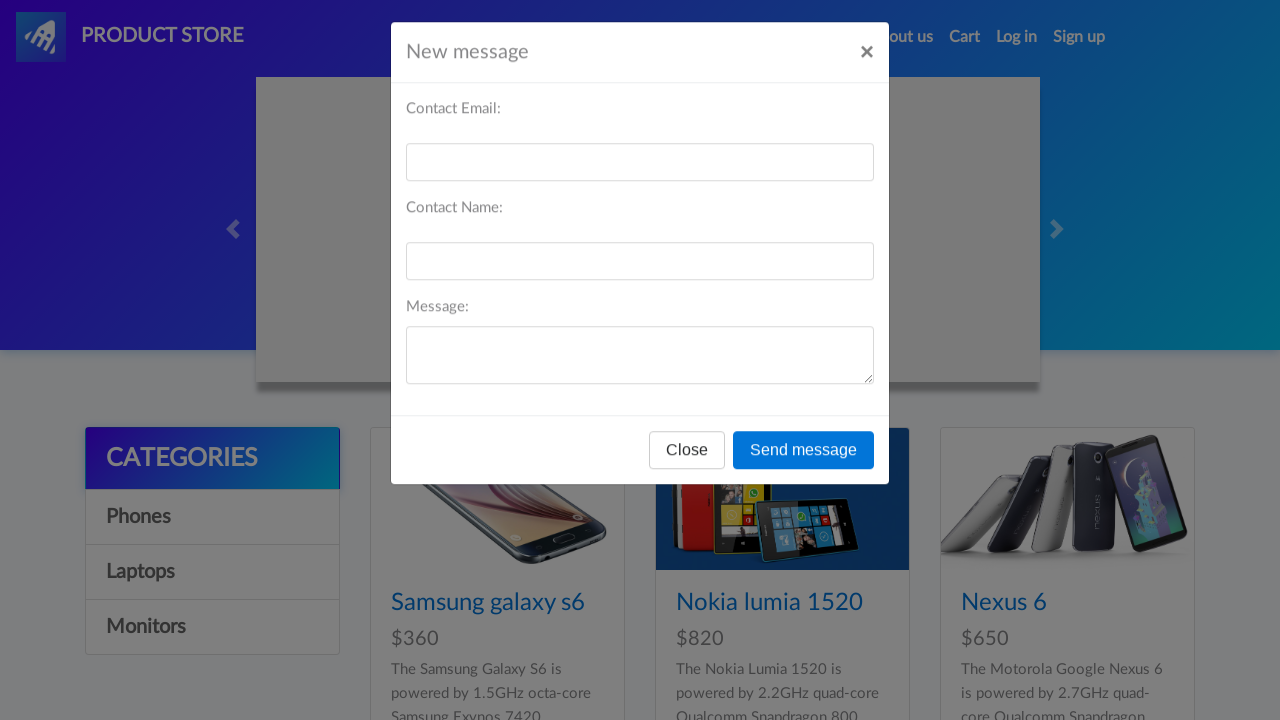

Filled email field with 'test@gmail.com' on #recipient-email
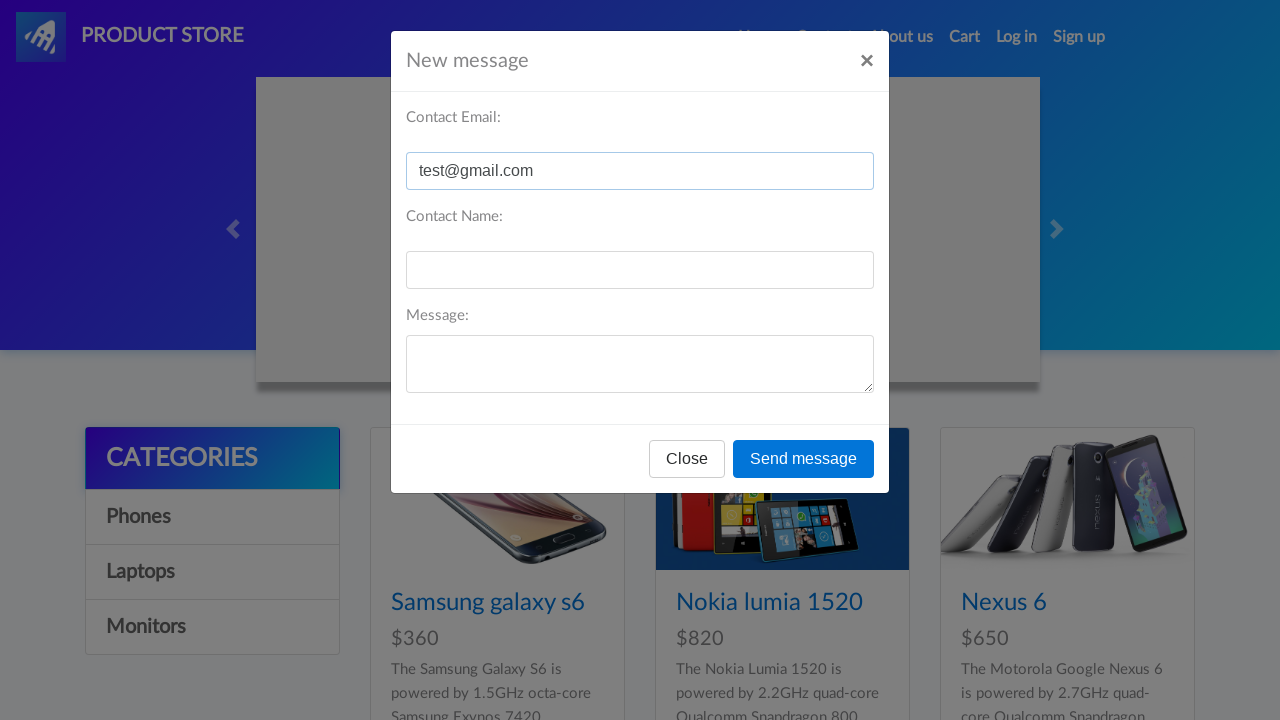

Filled name field with 'test' on #recipient-name
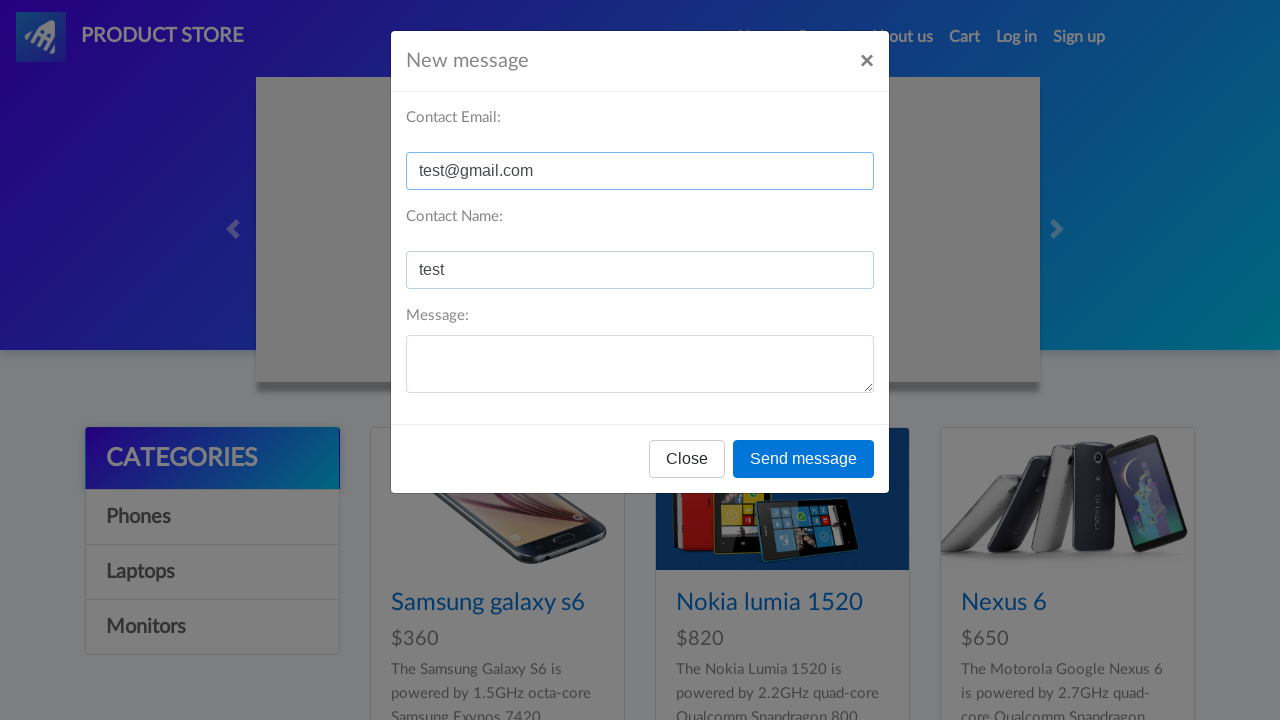

Filled message field with 'test' on #message-text
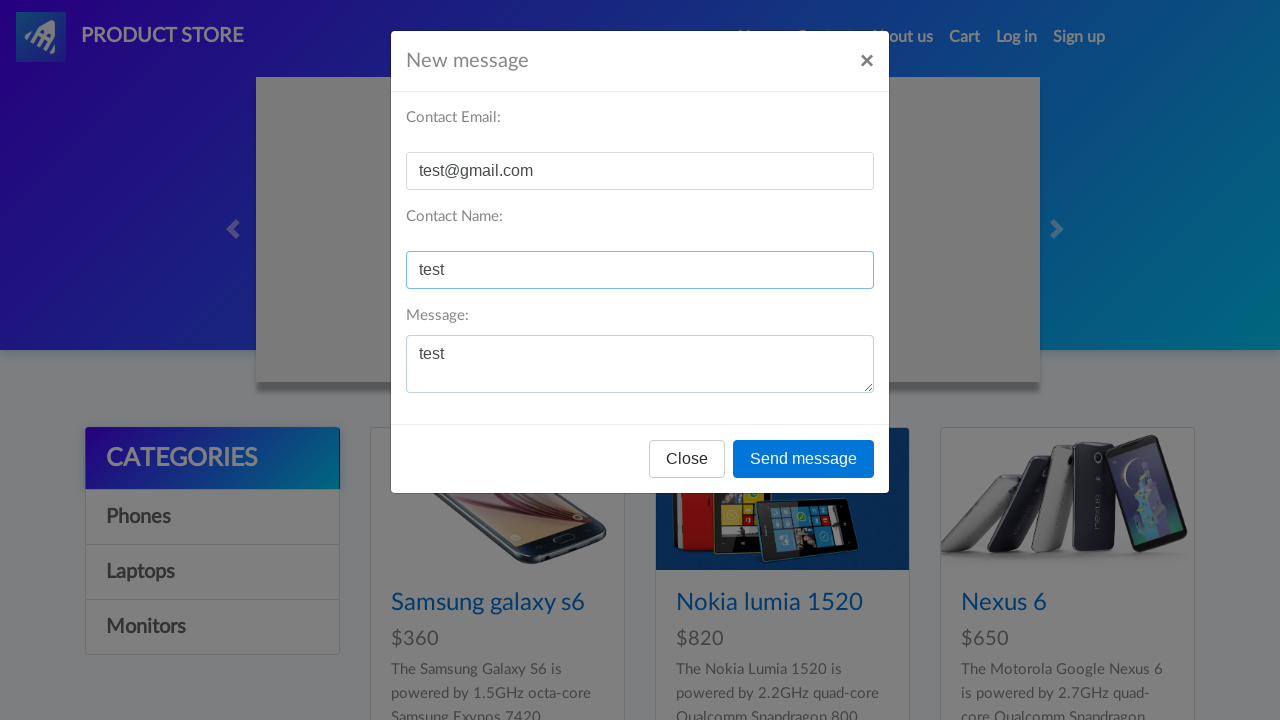

Clicked Send message button at (804, 459) on xpath=//button[contains(text(), 'Send message')]
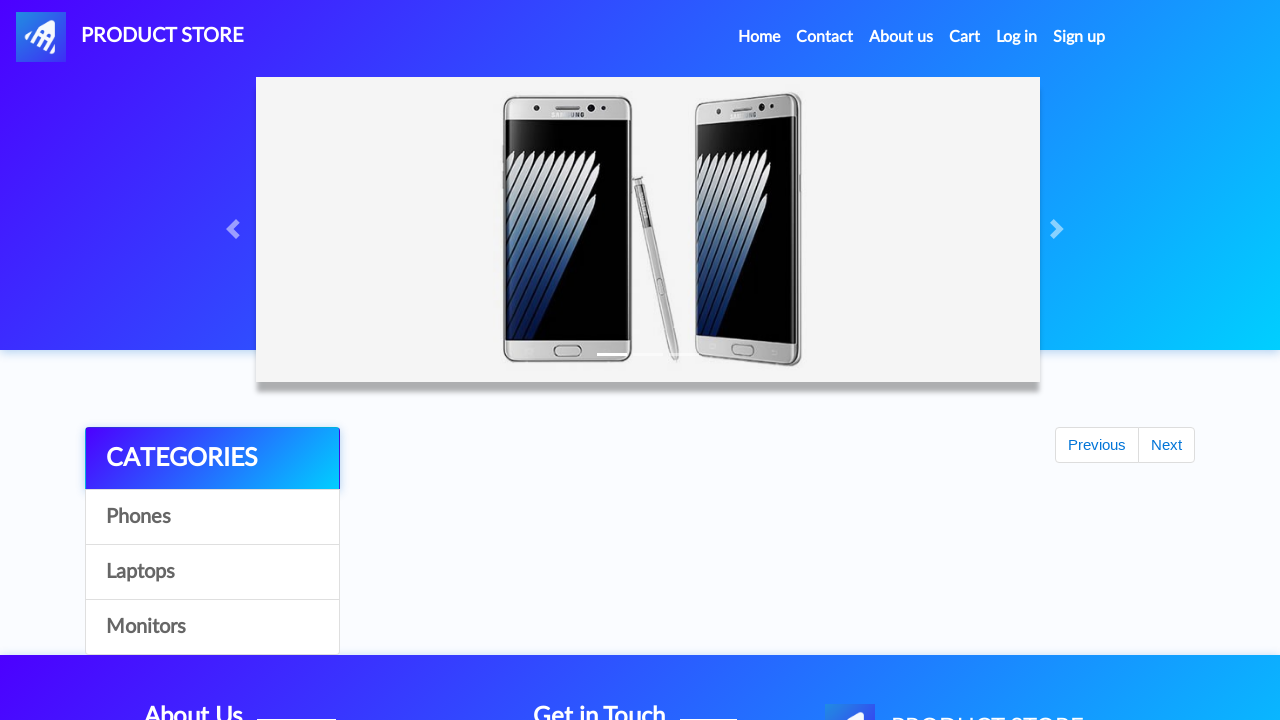

Alert popup accepted
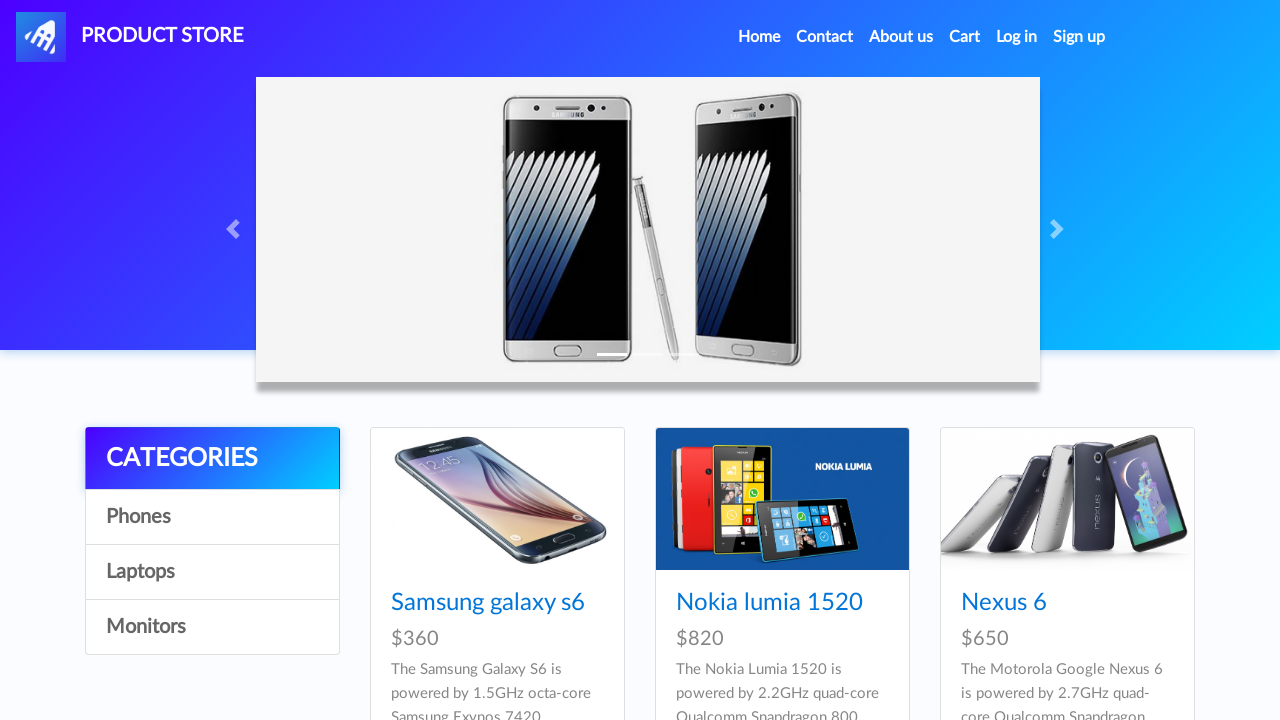

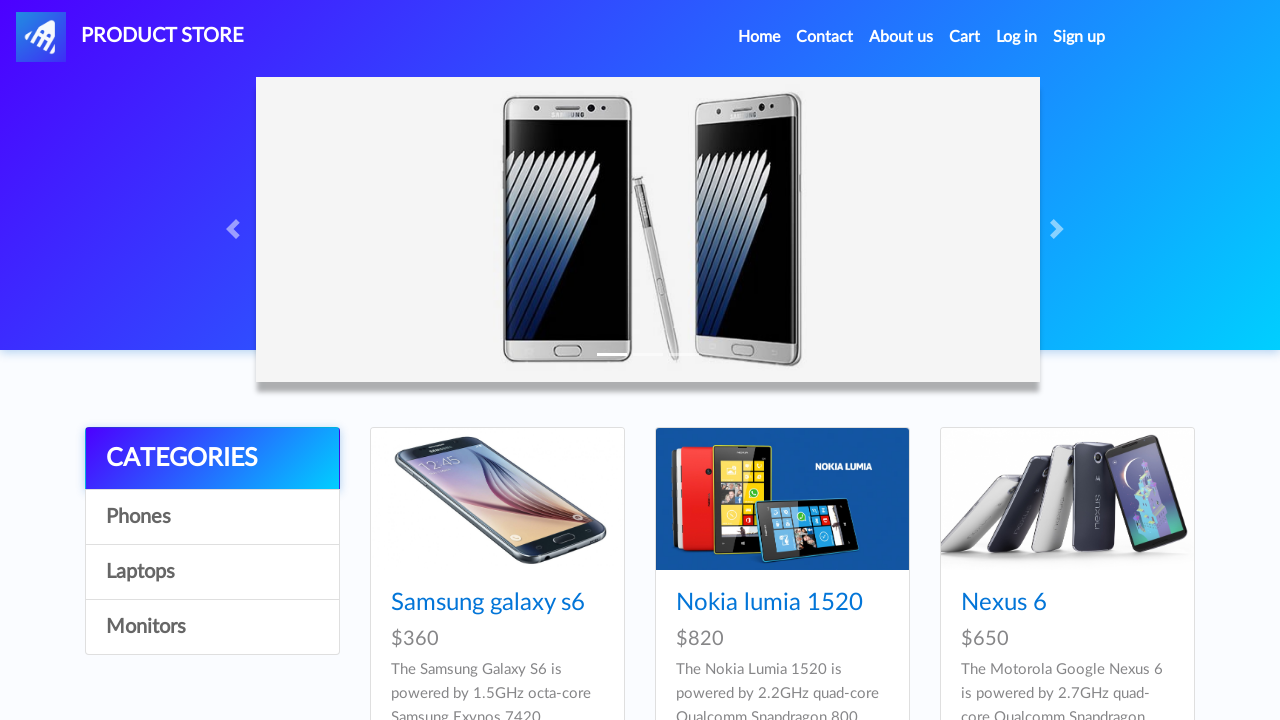